Tests multi-select dropdown functionality by selecting and deselecting multiple options using different methods

Starting URL: https://practice.cydeo.com/dropdown

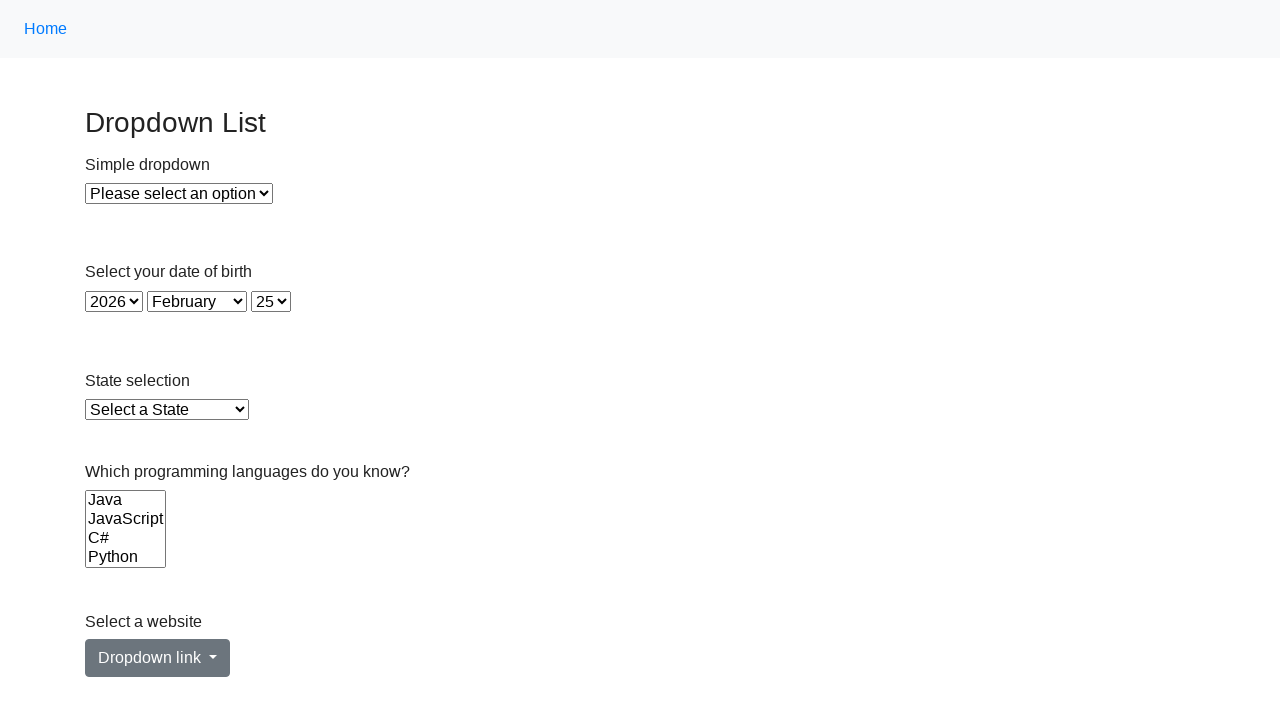

Located multi-select dropdown element for Languages
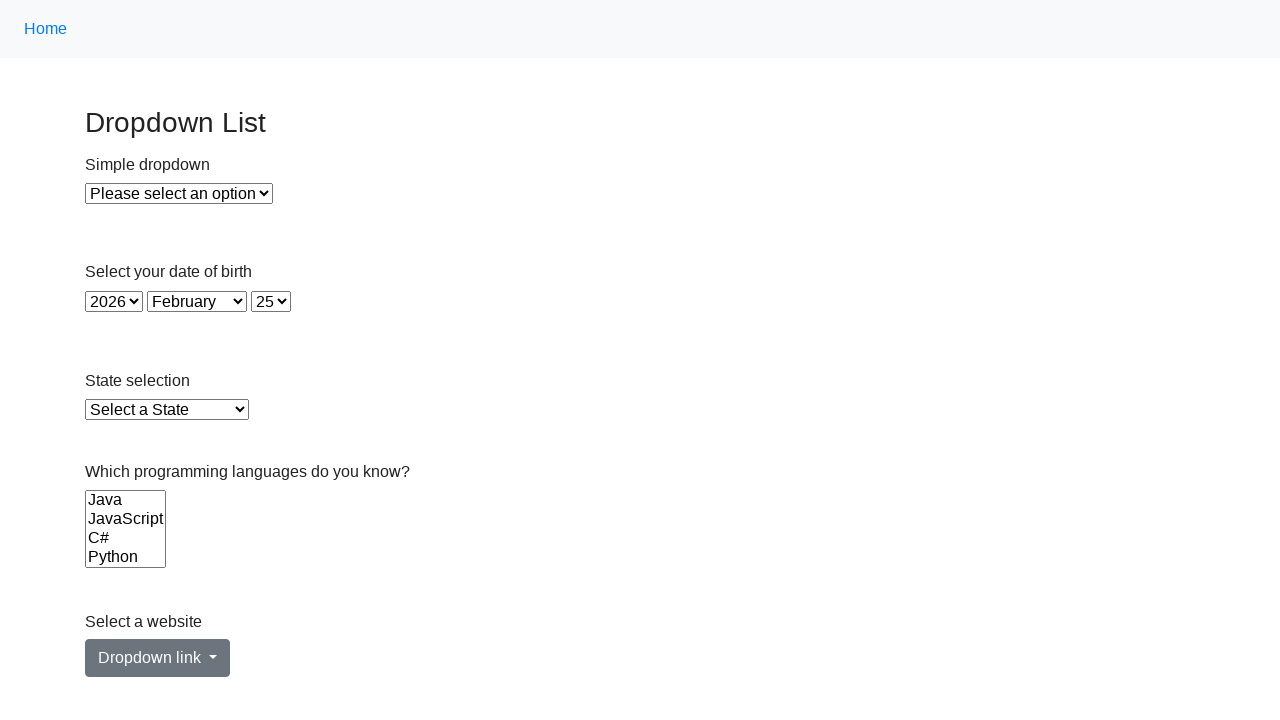

Selected option at index 2 (3rd option) in Languages dropdown on select[name='Languages']
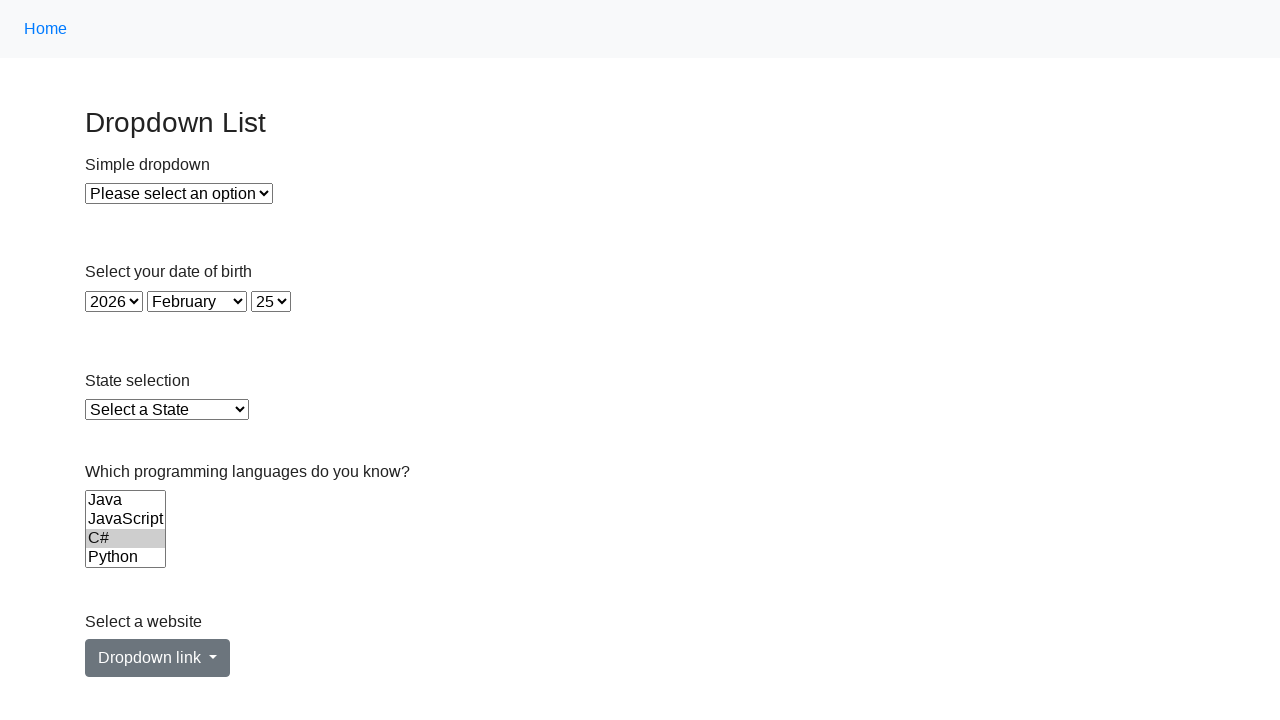

Retrieved current selection value from dropdown
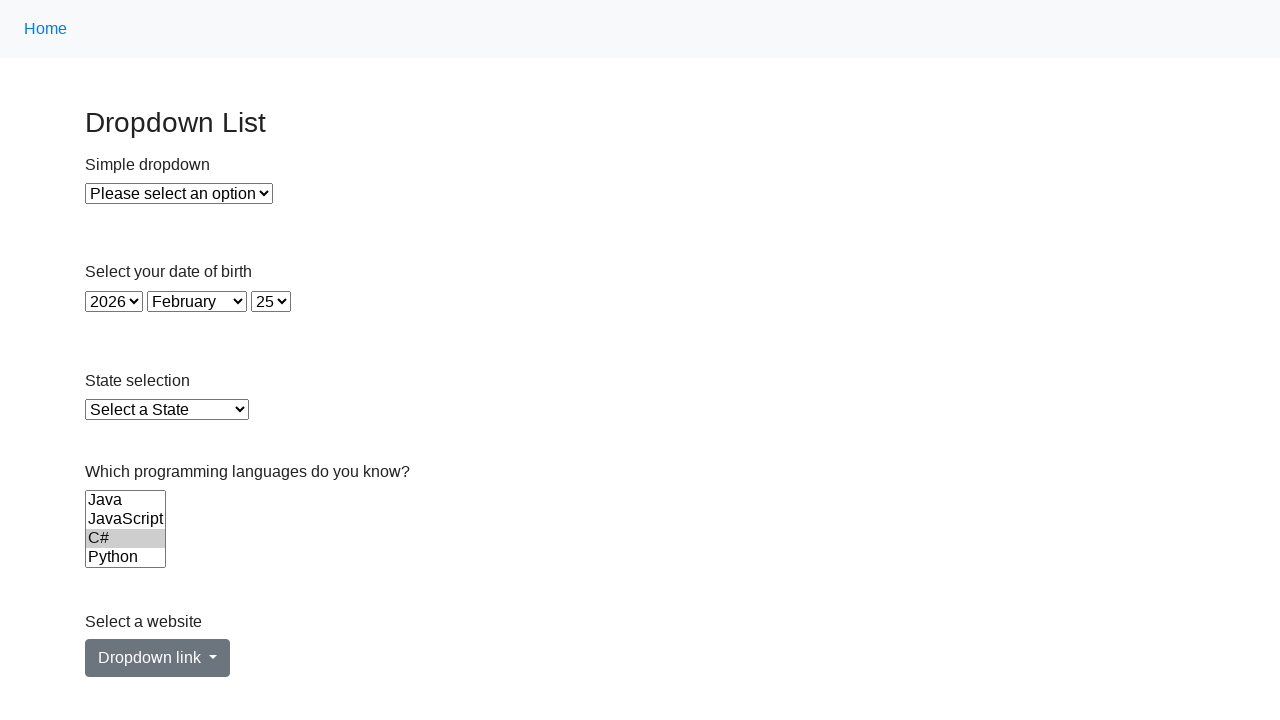

Added Python to the current selection in Languages dropdown on select[name='Languages']
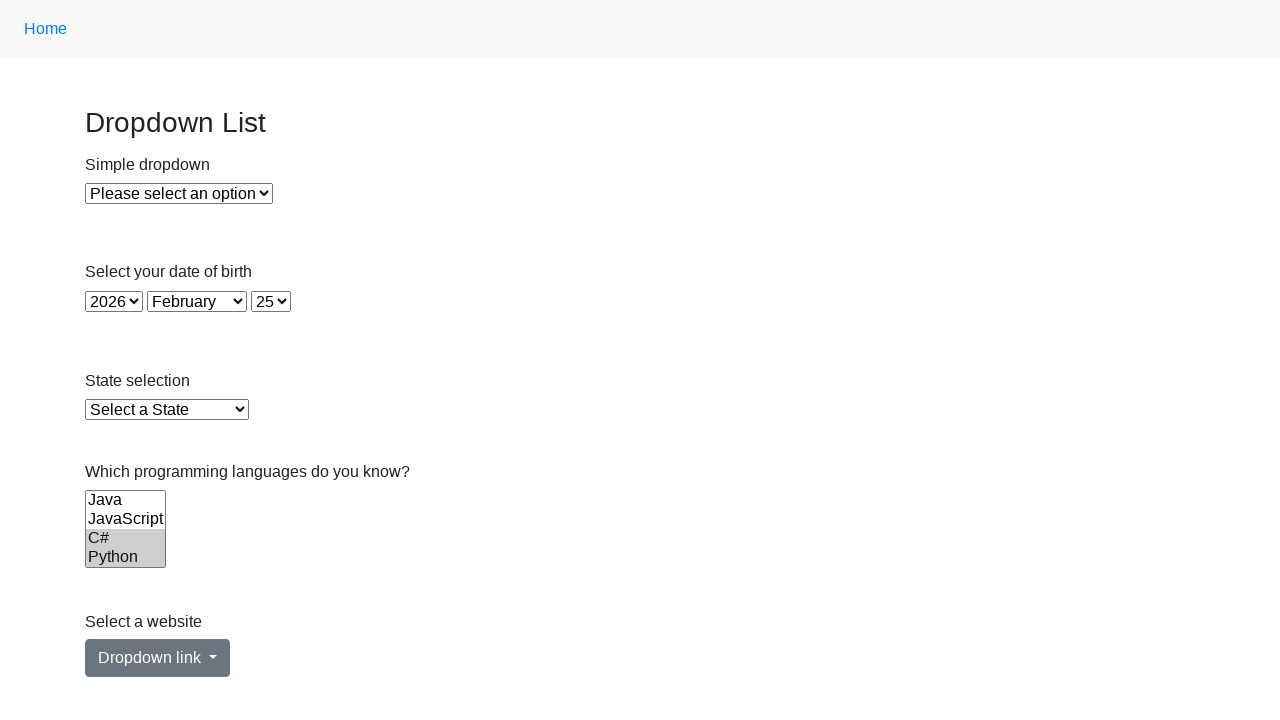

Retrieved all currently selected options from Languages dropdown
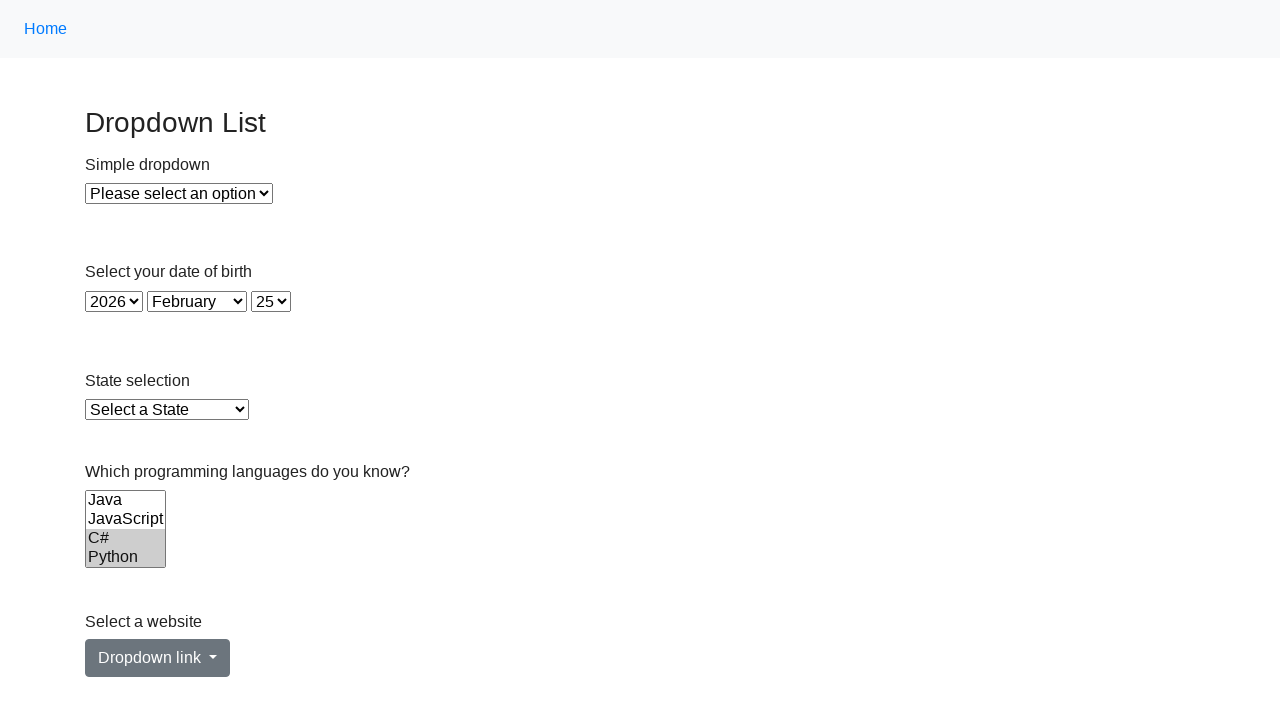

Added Ruby to the selection in Languages dropdown on select[name='Languages']
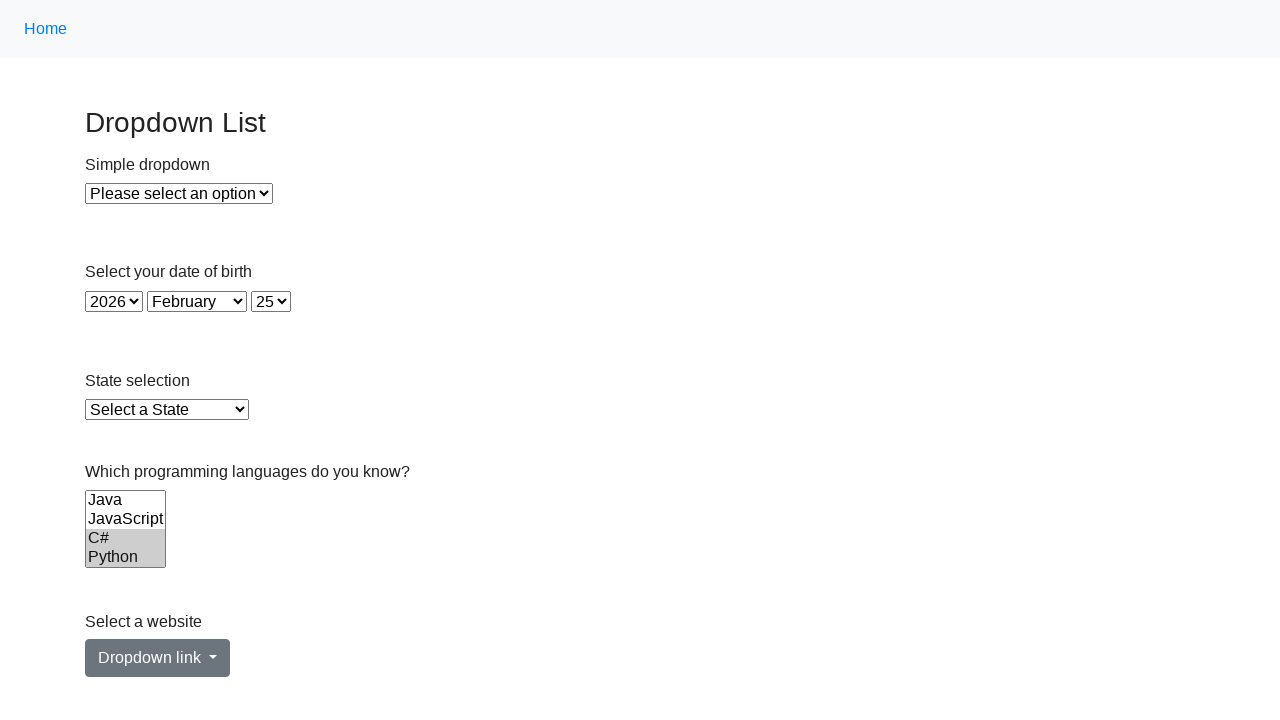

Retrieved all currently selected options to prepare for deselection
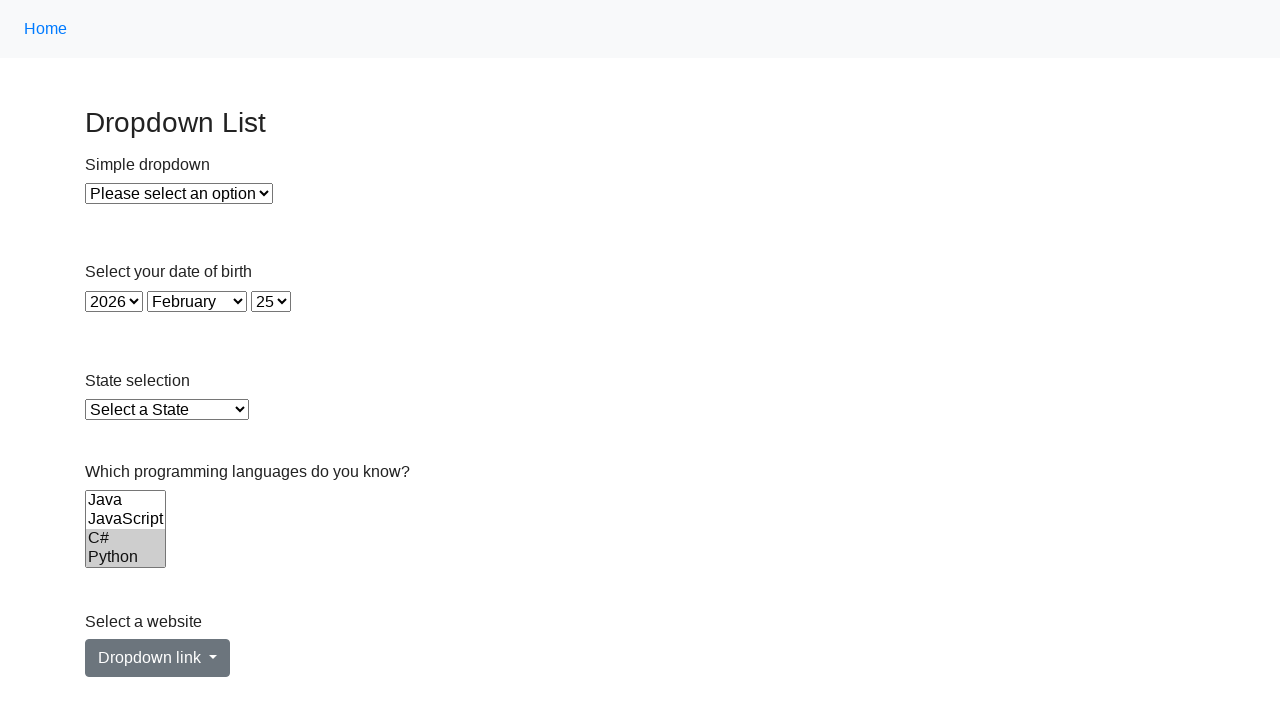

Retrieved value of option at index 2 to identify item for removal
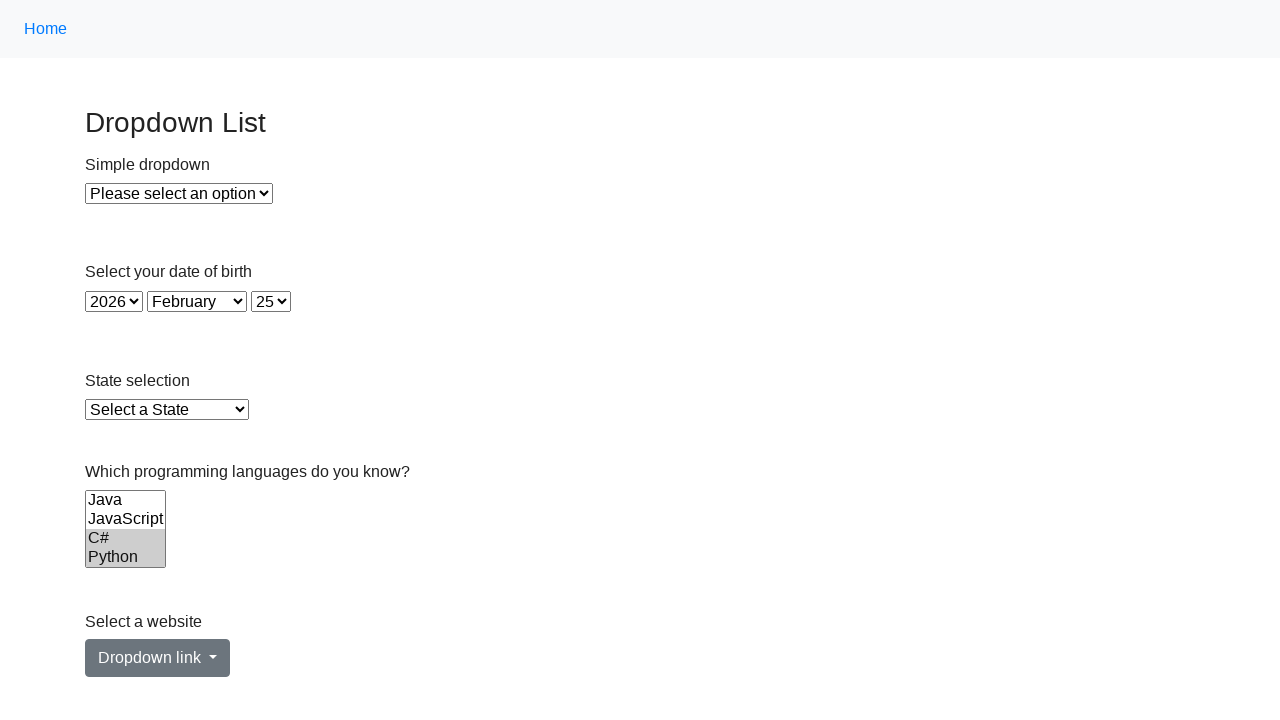

Deselected option at index 2 from Languages dropdown on select[name='Languages']
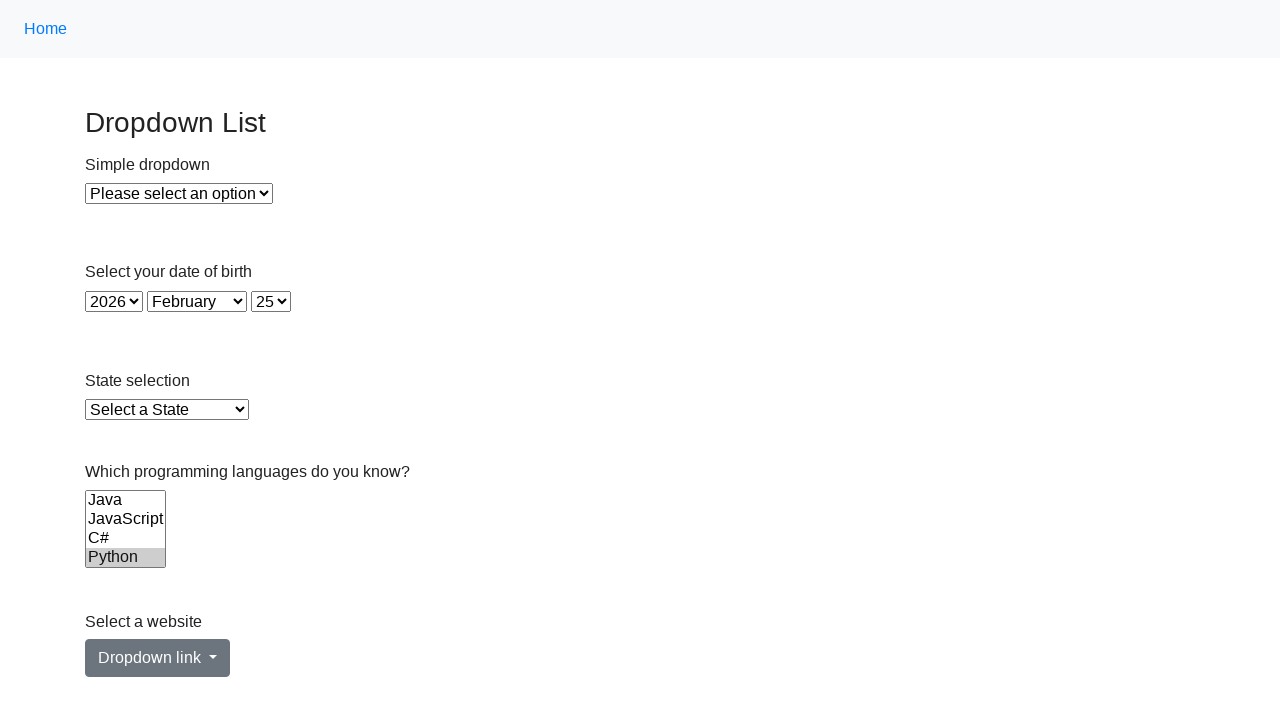

Retrieved all currently selected options to prepare for Python deselection
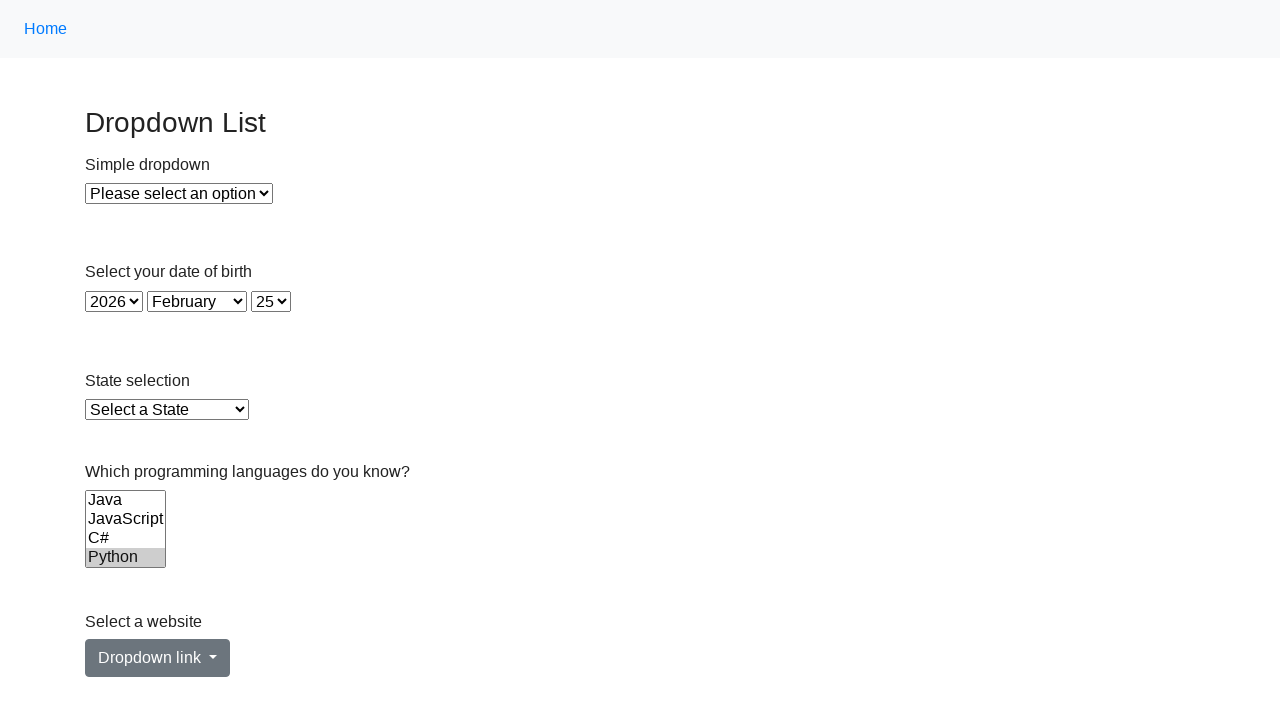

Deselected Python from Languages dropdown on select[name='Languages']
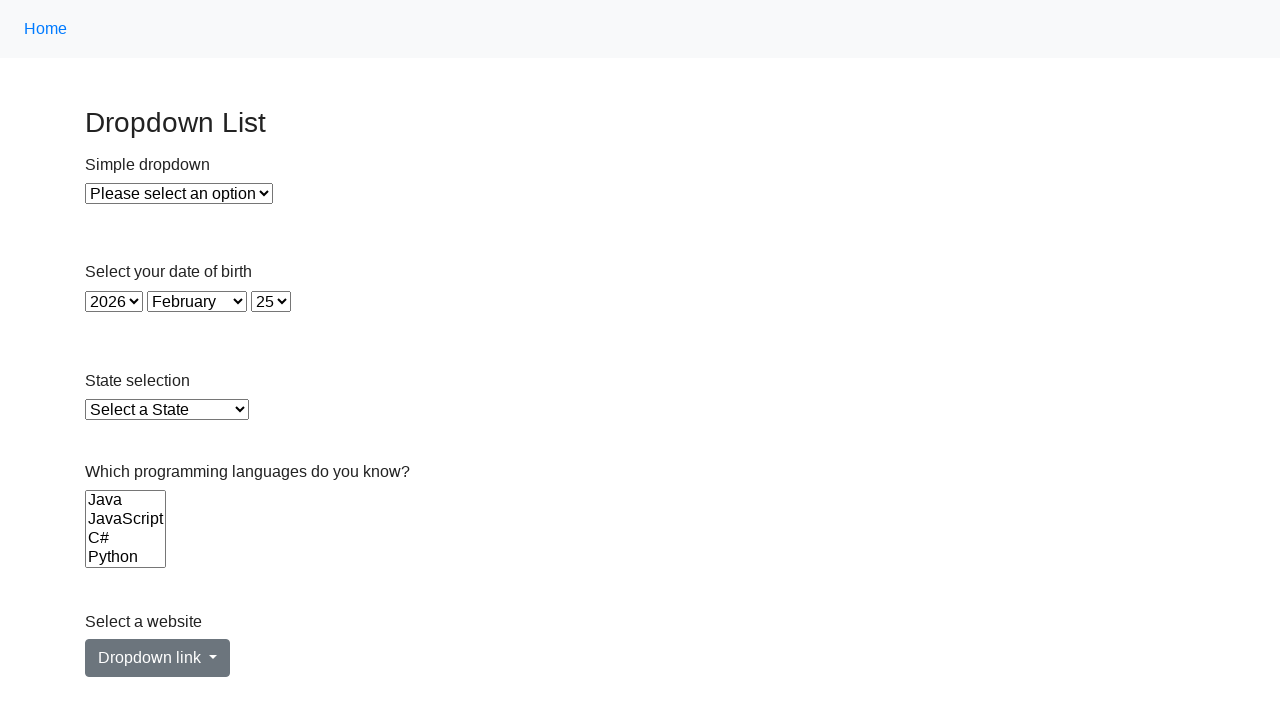

Retrieved all currently selected options to prepare for Ruby deselection
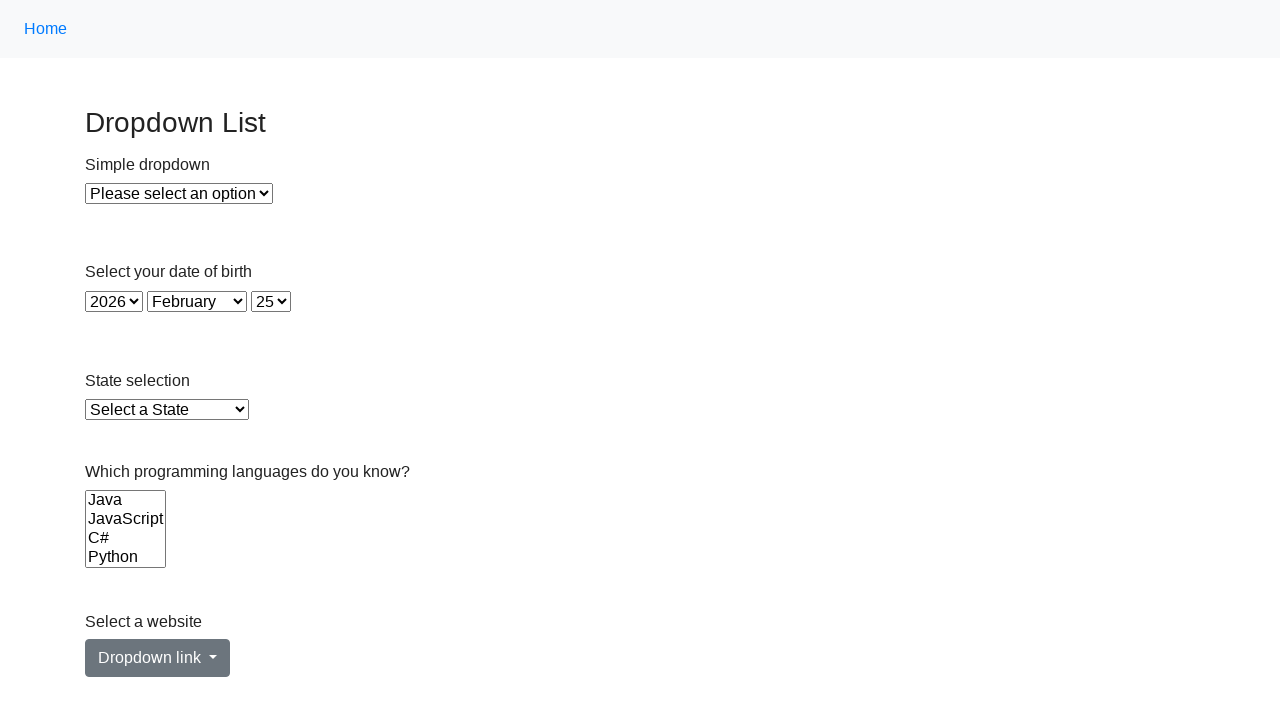

Deselected Ruby from Languages dropdown on select[name='Languages']
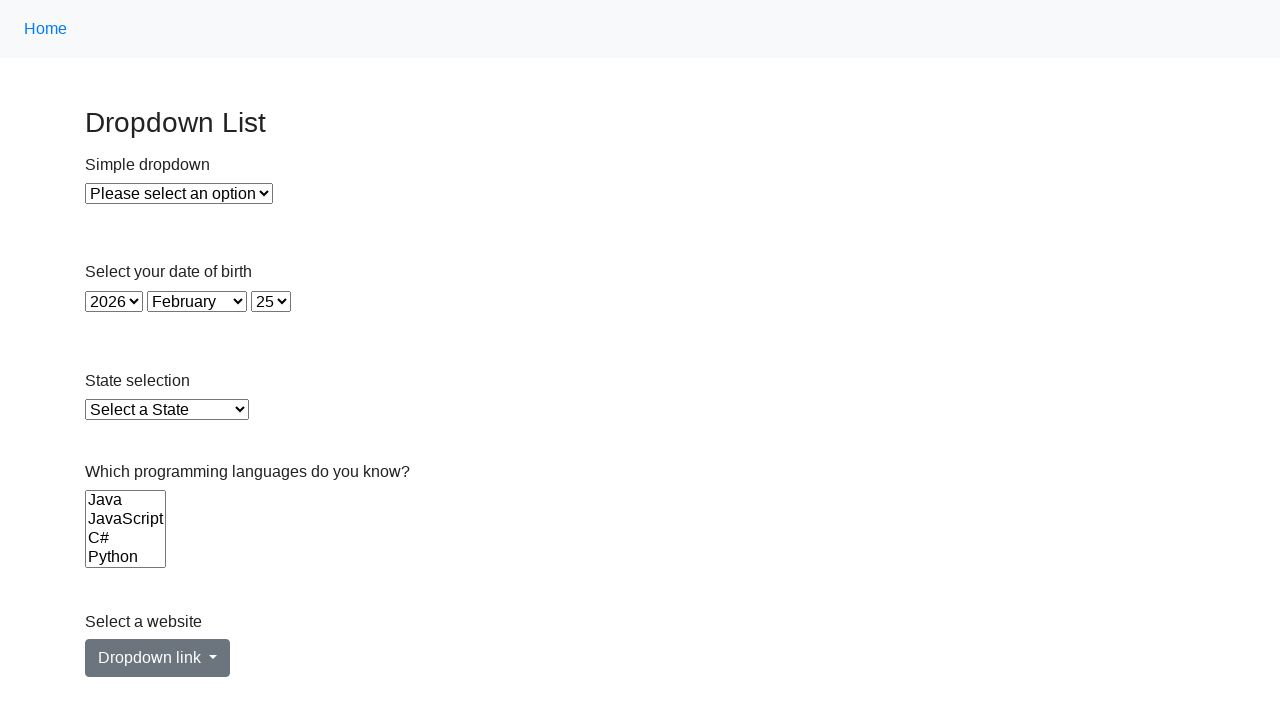

Cleared all selections from Languages dropdown on select[name='Languages']
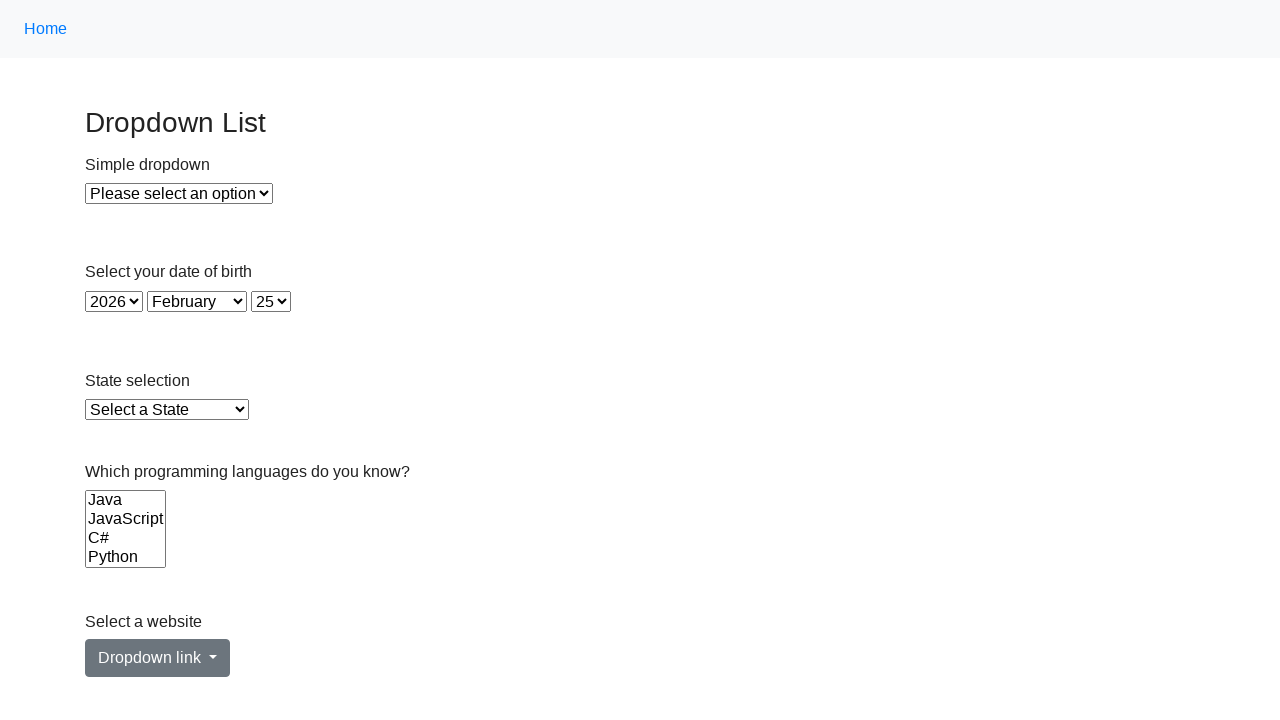

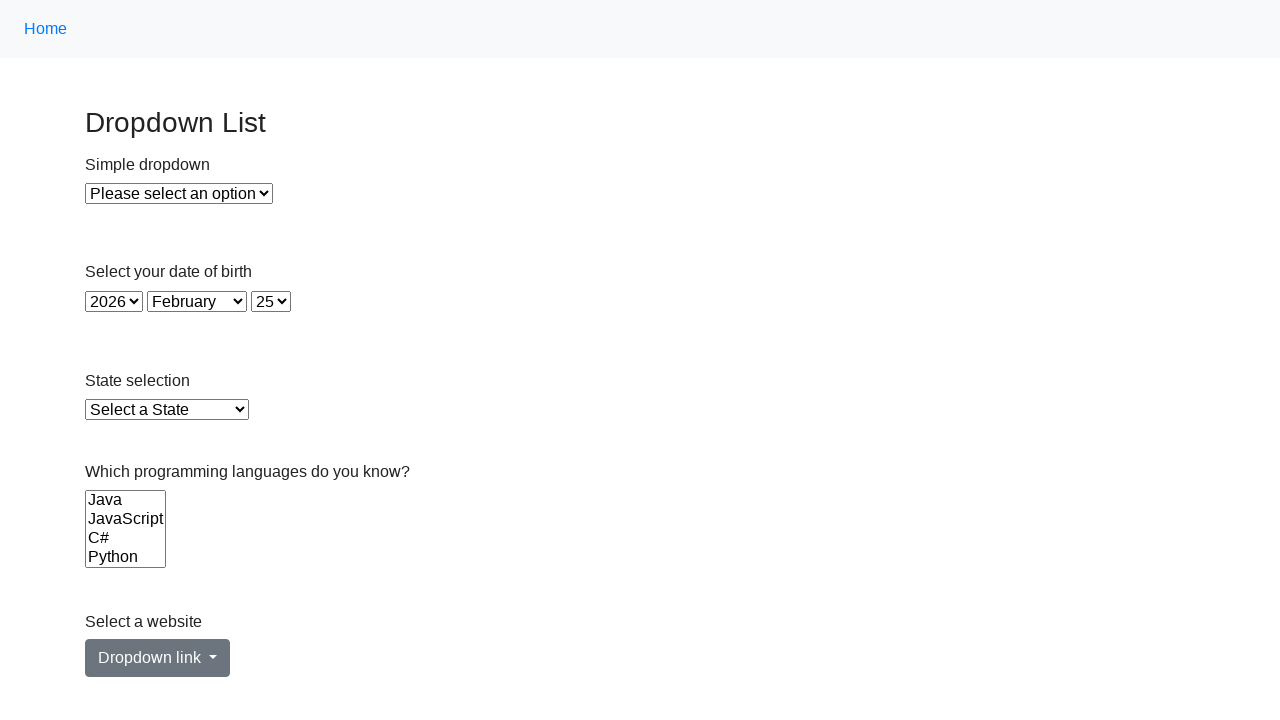